Navigates to SBI's Insta Plus Savings Account page and clicks through different information tabs (Features and Eligibility) to view the content sections.

Starting URL: https://sbi.co.in/web/yono/insta-plus-savings-bank-account

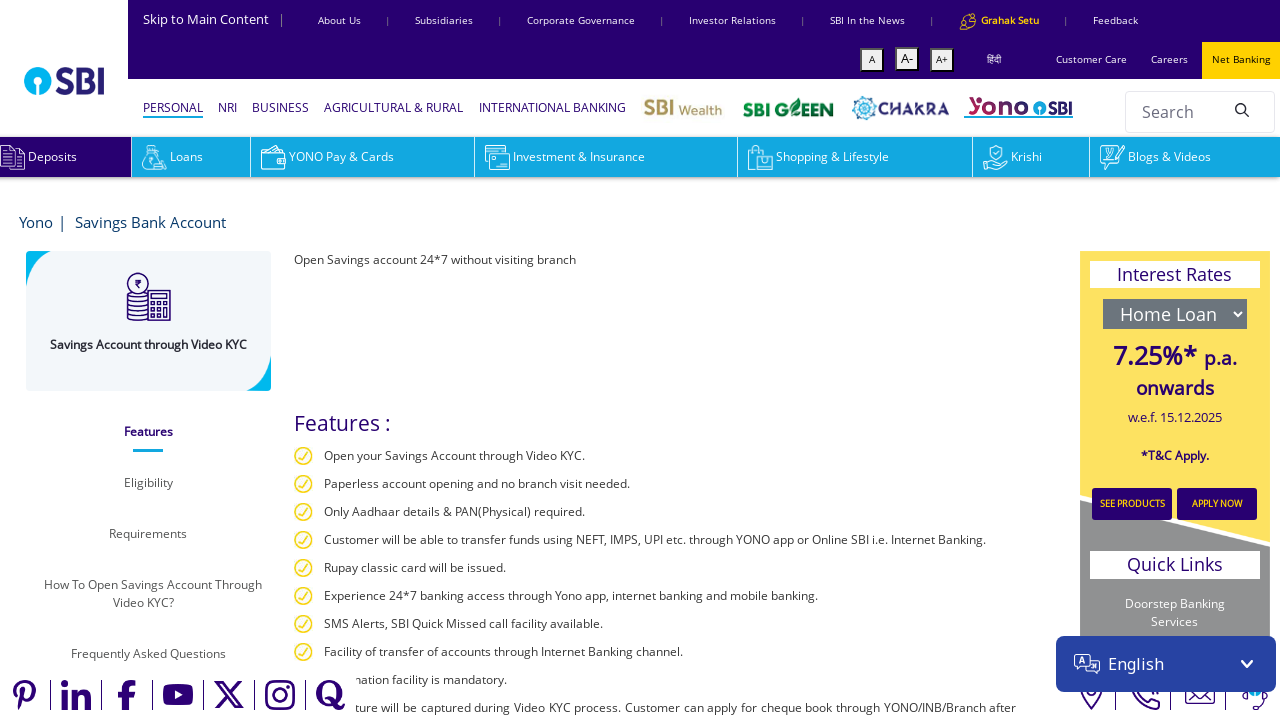

Waited for page to load (domcontentloaded)
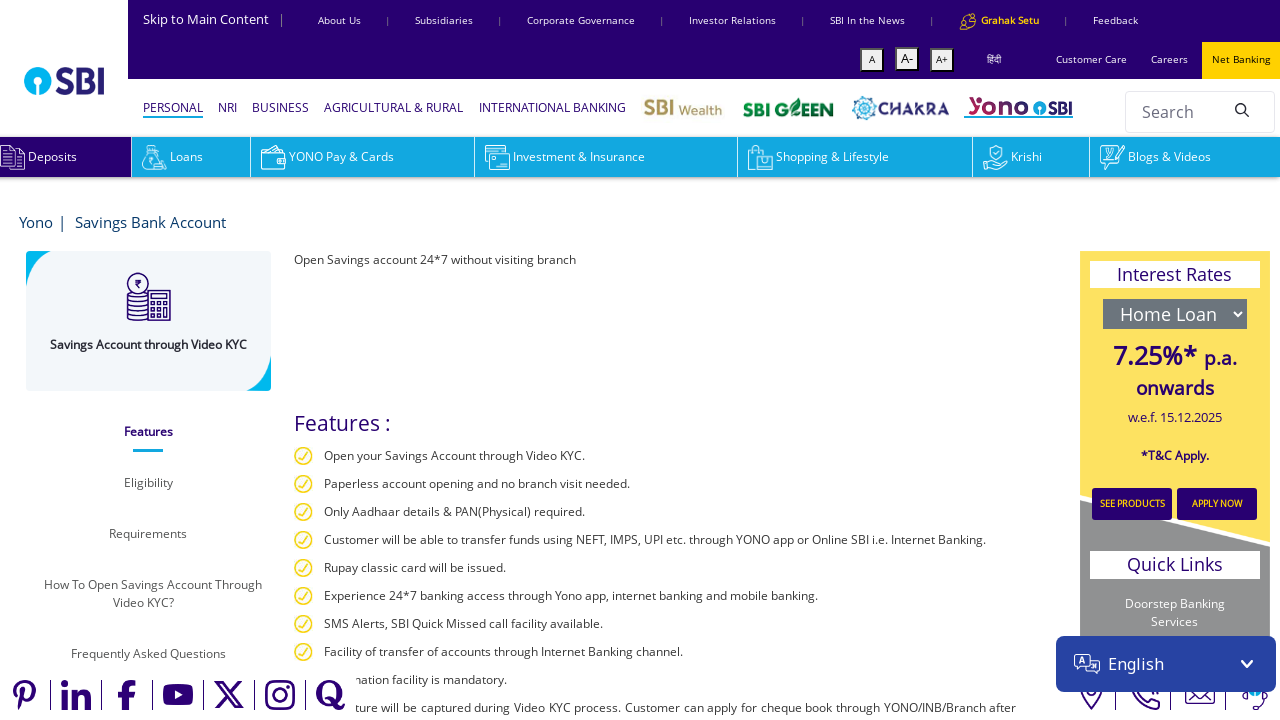

Located Features tab element
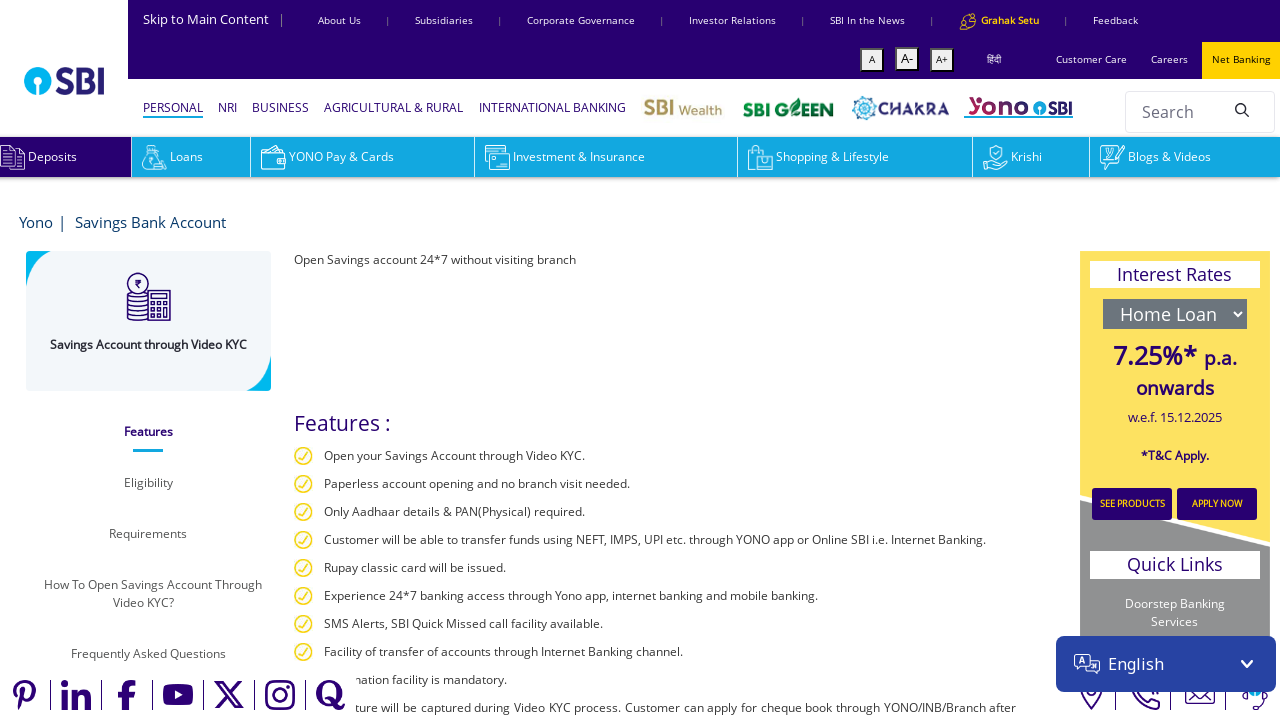

Clicked Features tab at (148, 432) on a[href="#menu_0"]
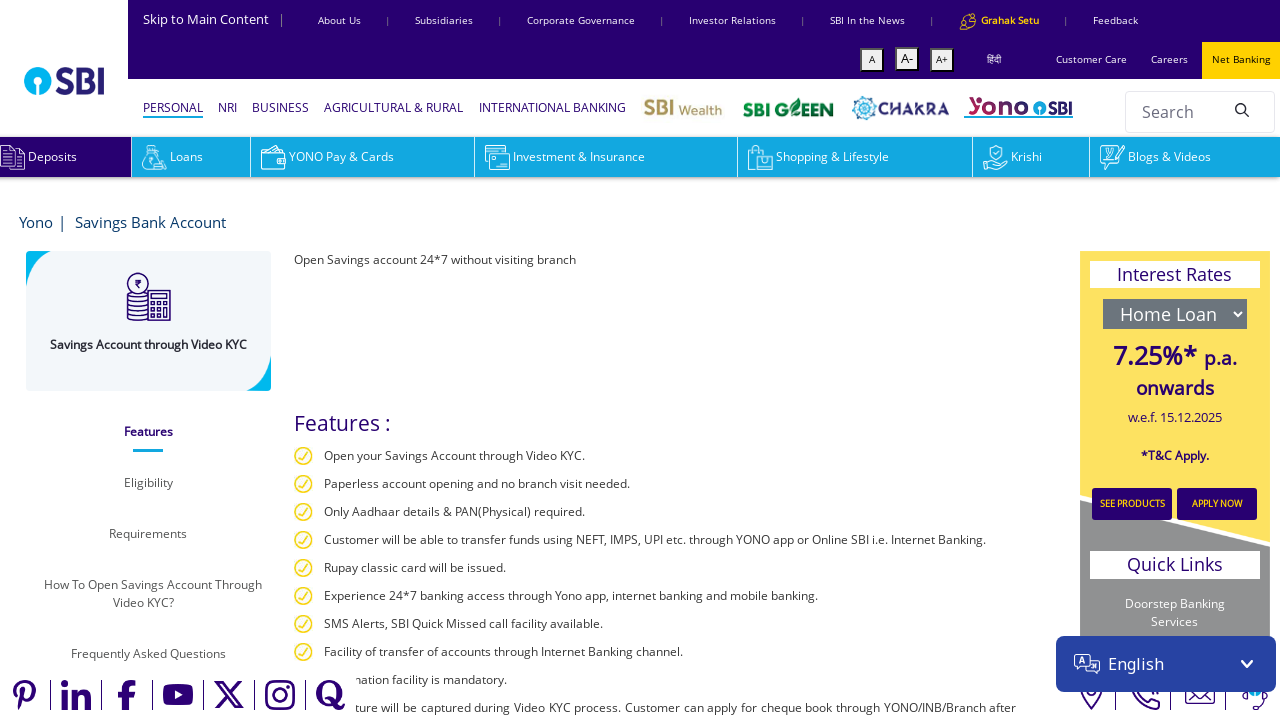

Features tab content became active
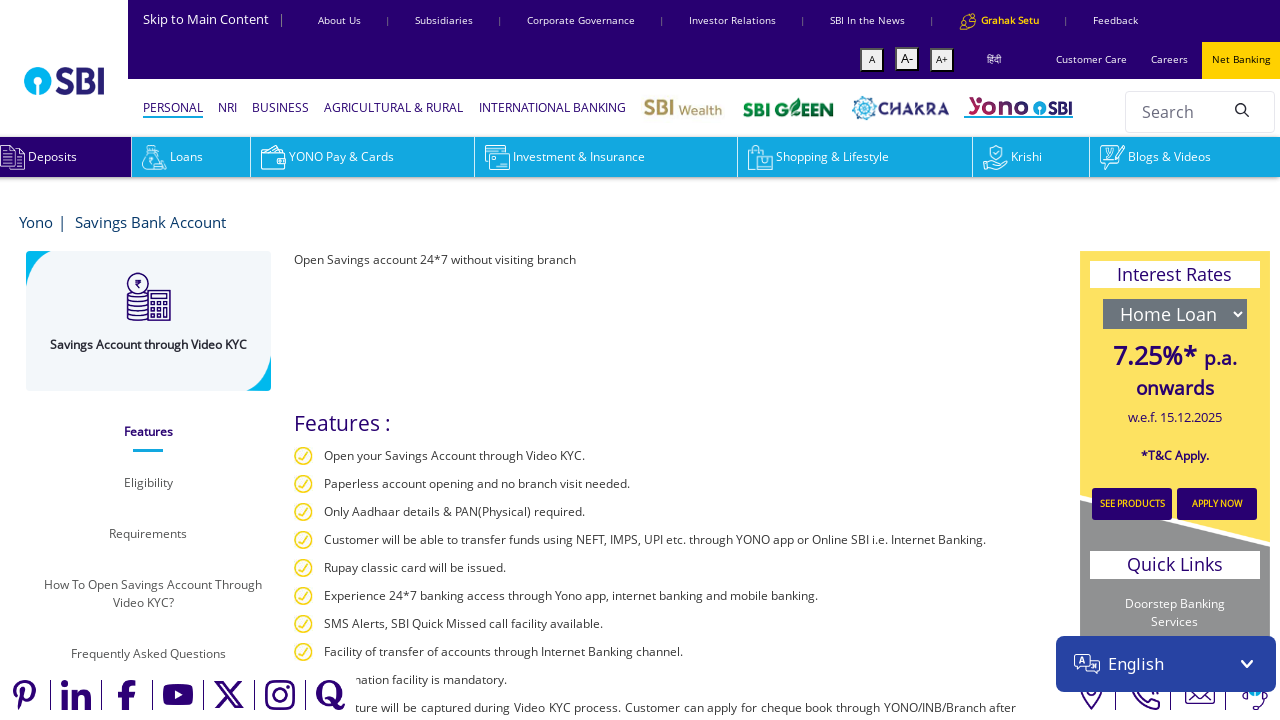

Located Eligibility tab element
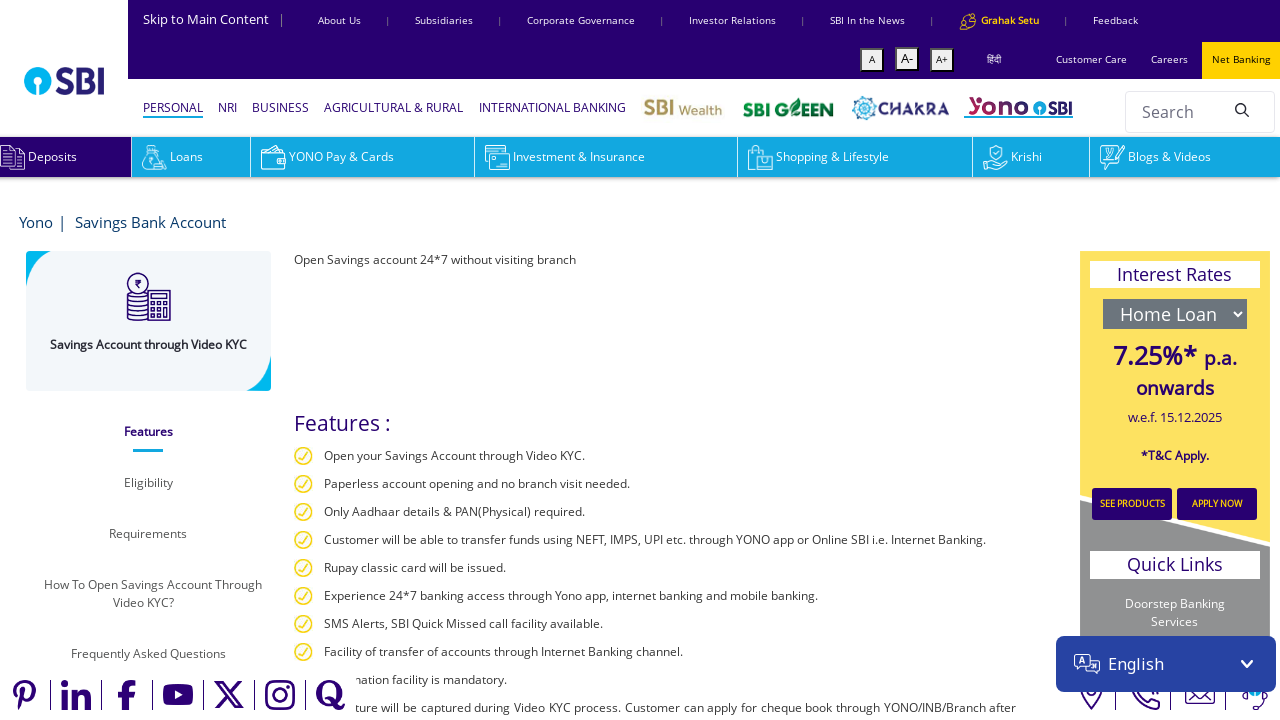

Clicked Eligibility tab at (148, 482) on a[href="#menu_1"]
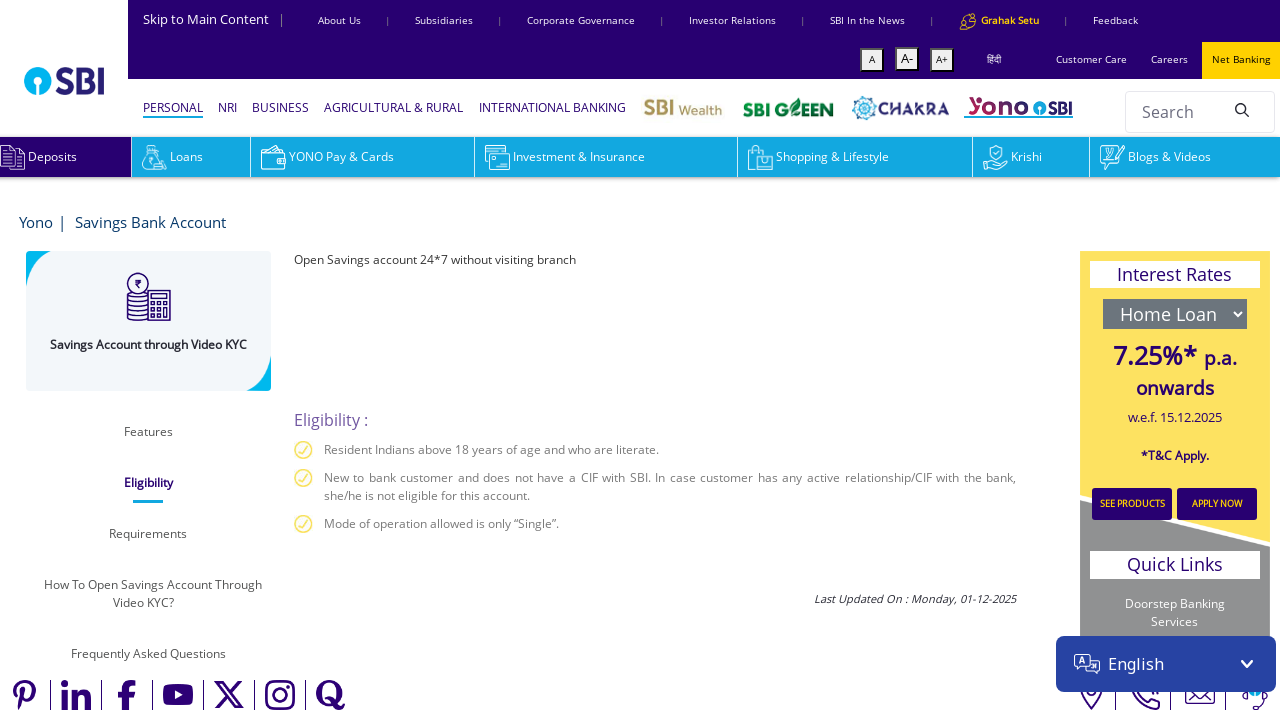

Eligibility tab content became active
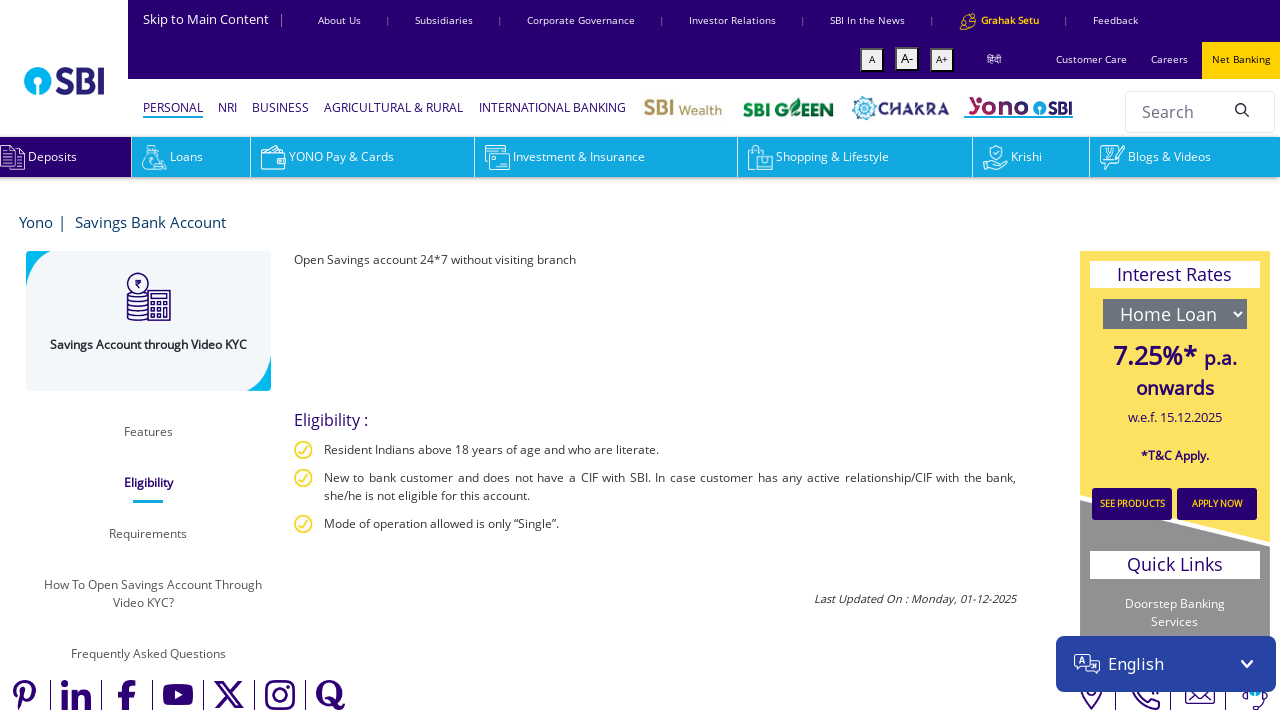

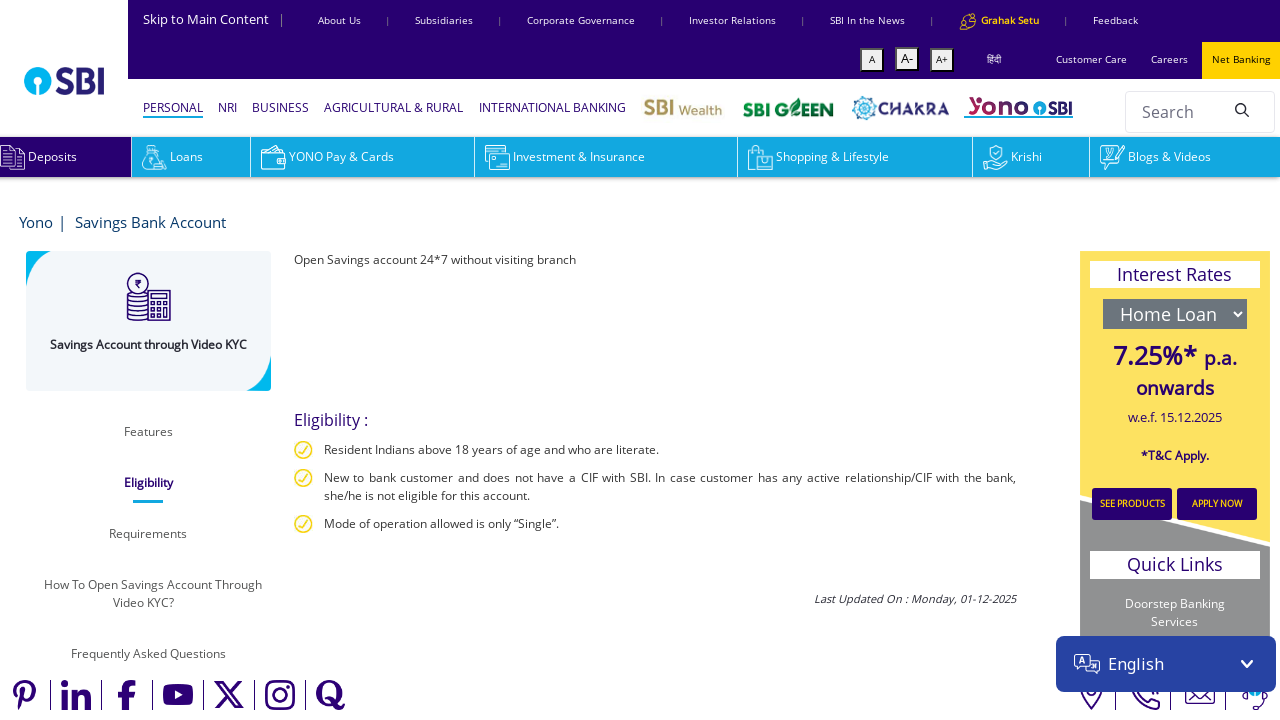